Navigates to 1188.lv transport page and verifies the page title matches the expected value

Starting URL: https://www.1188.lv/en/transport

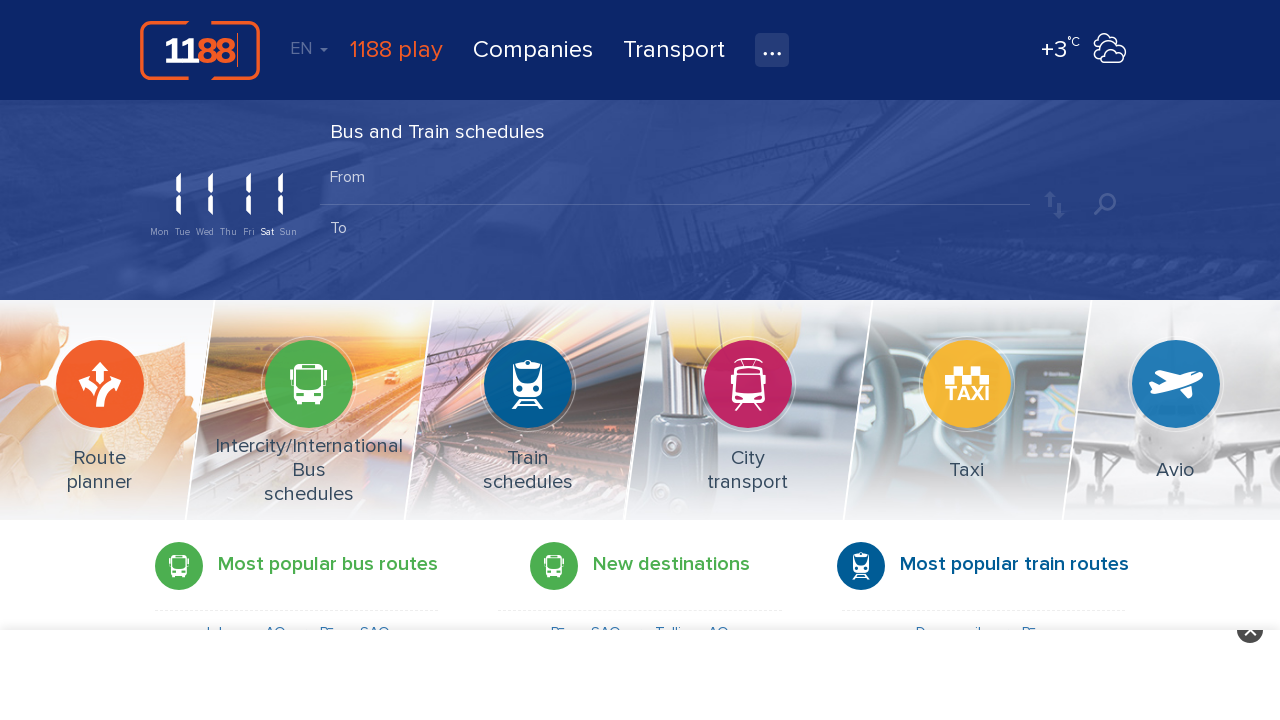

Retrieved page title
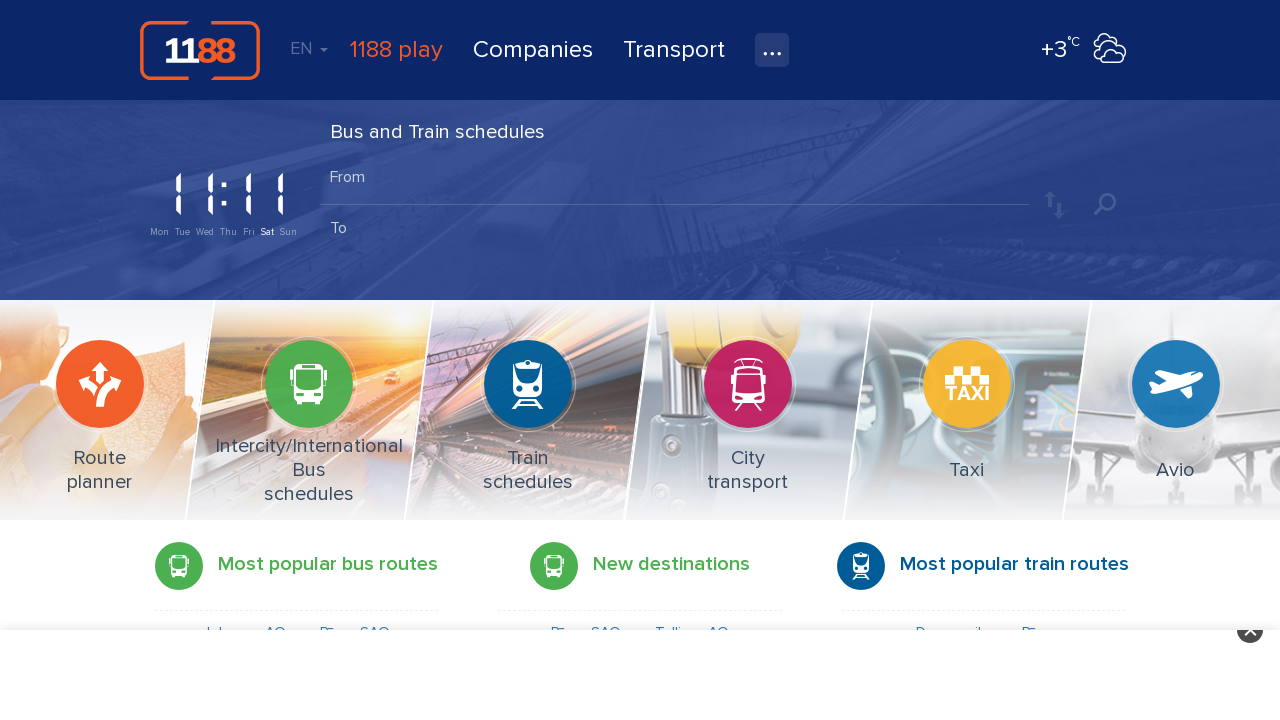

Verified page title matches expected value '1188 transport'
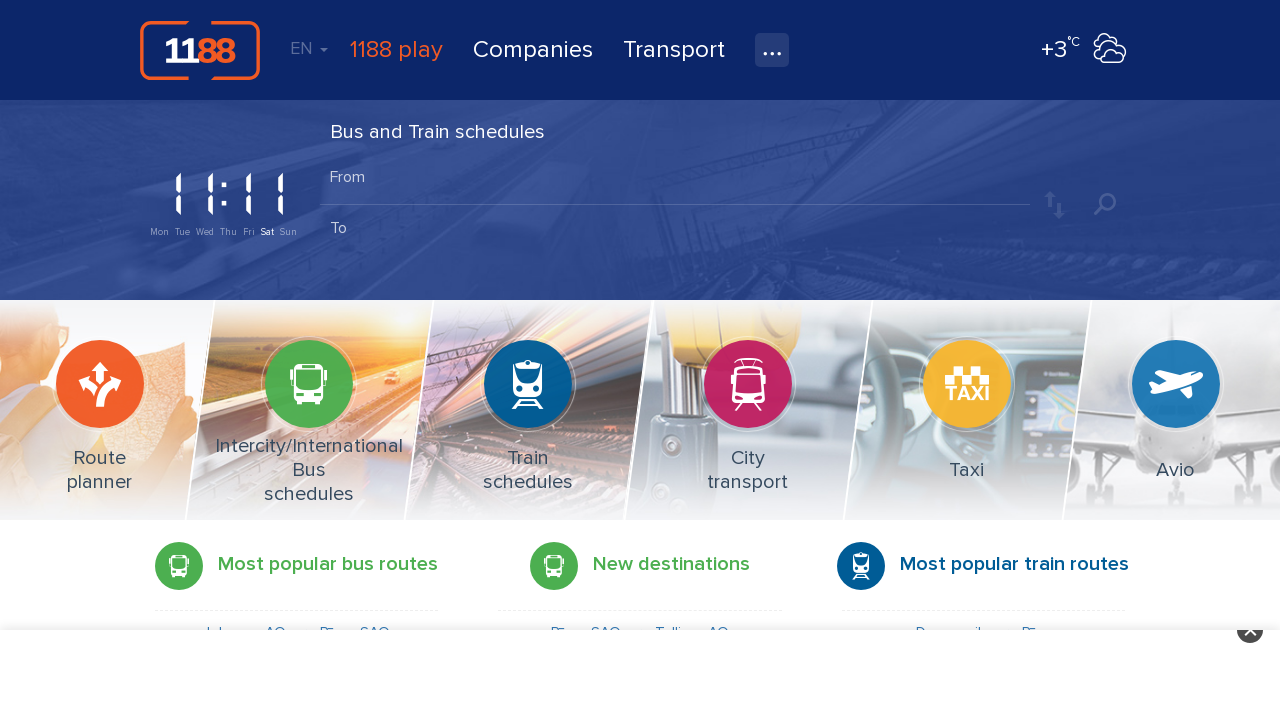

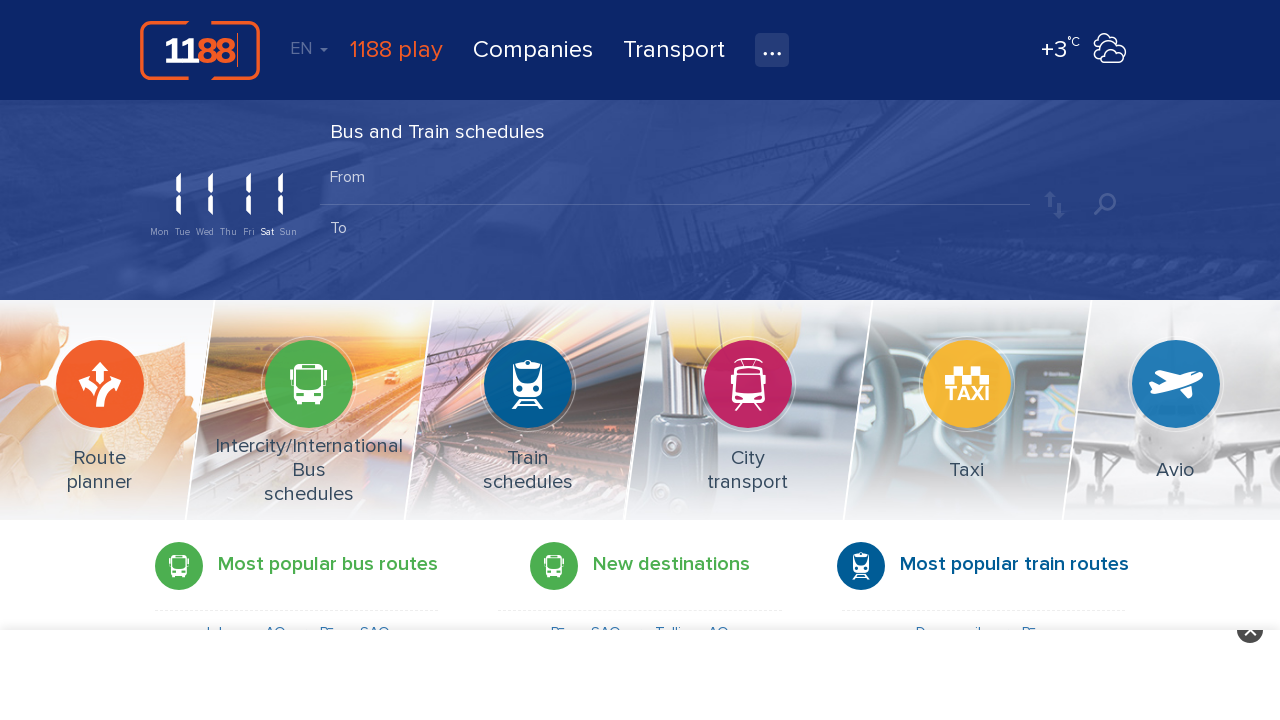